Checks the first checkbox and verifies it becomes checked

Starting URL: https://the-internet.herokuapp.com/checkboxes

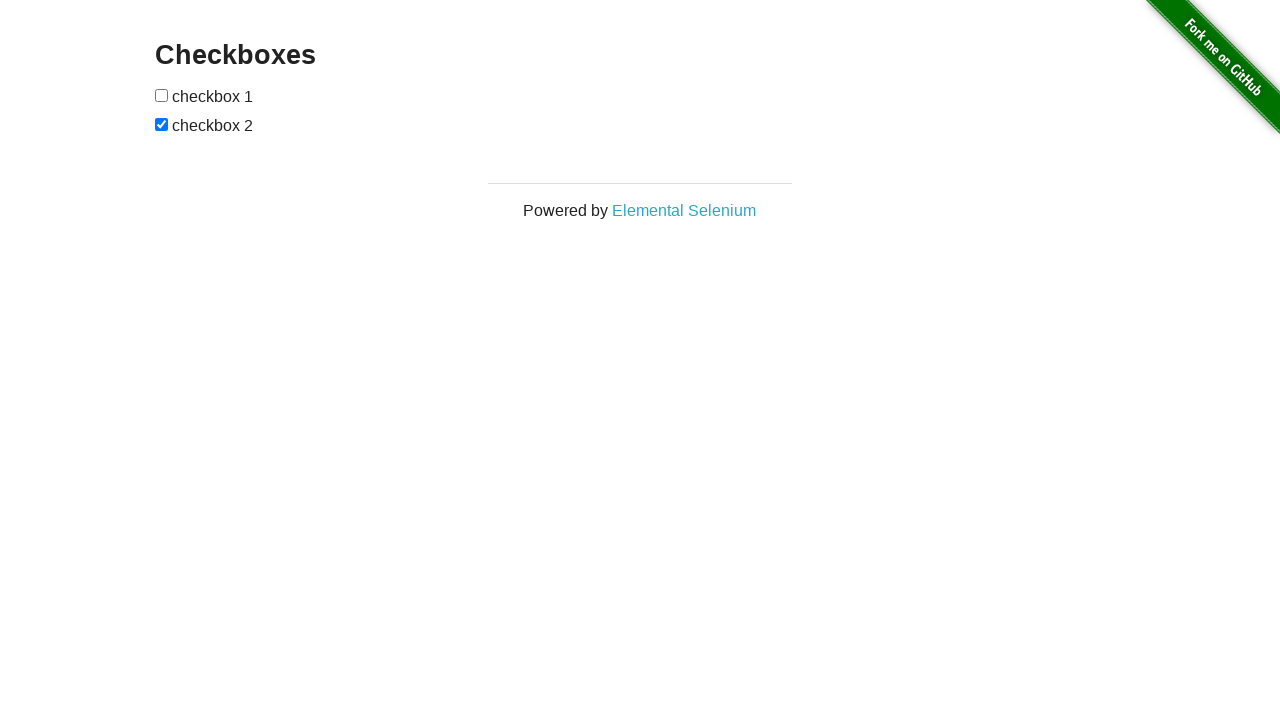

Located the first checkbox element
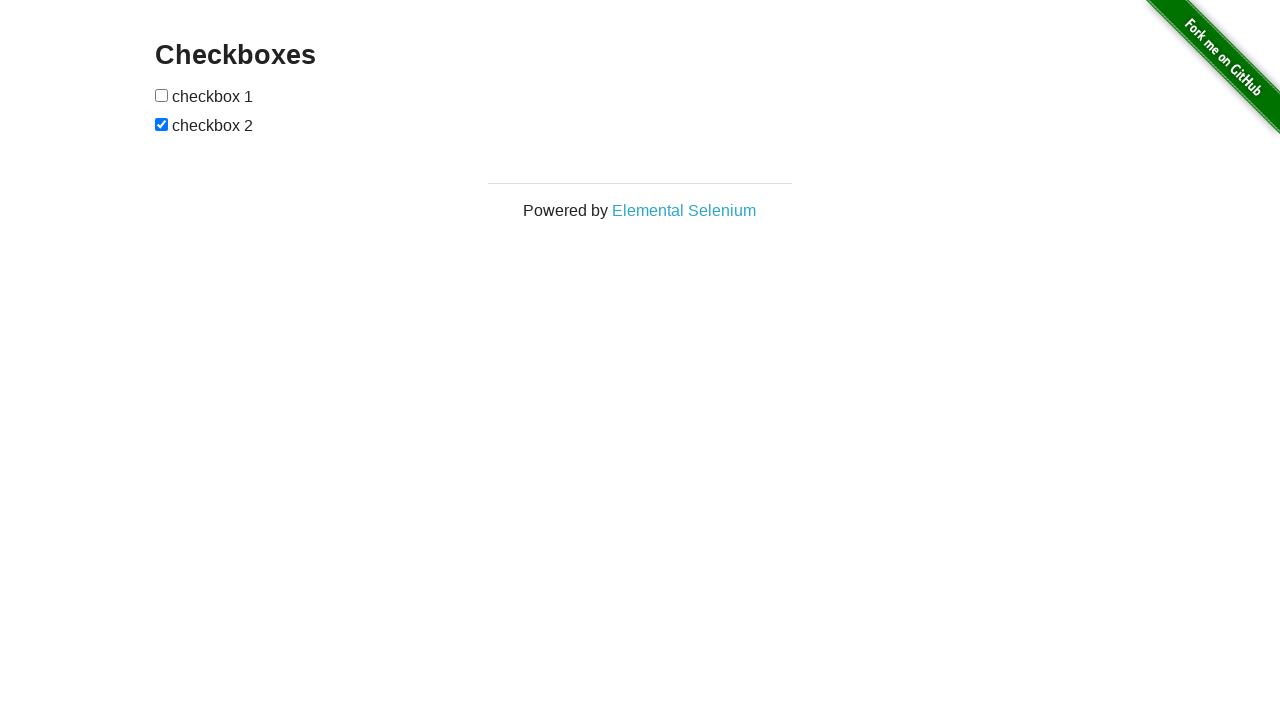

Checked the first checkbox at (162, 95) on #checkboxes input >> nth=0
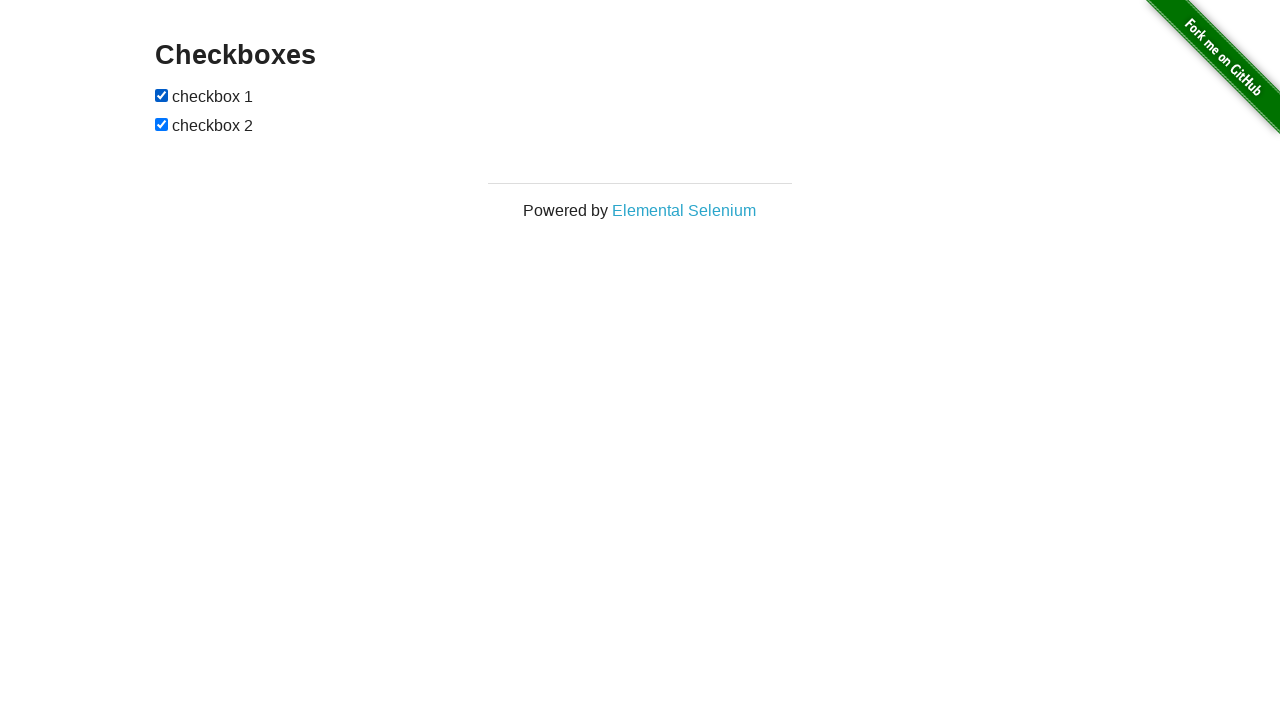

Verified that the first checkbox is checked
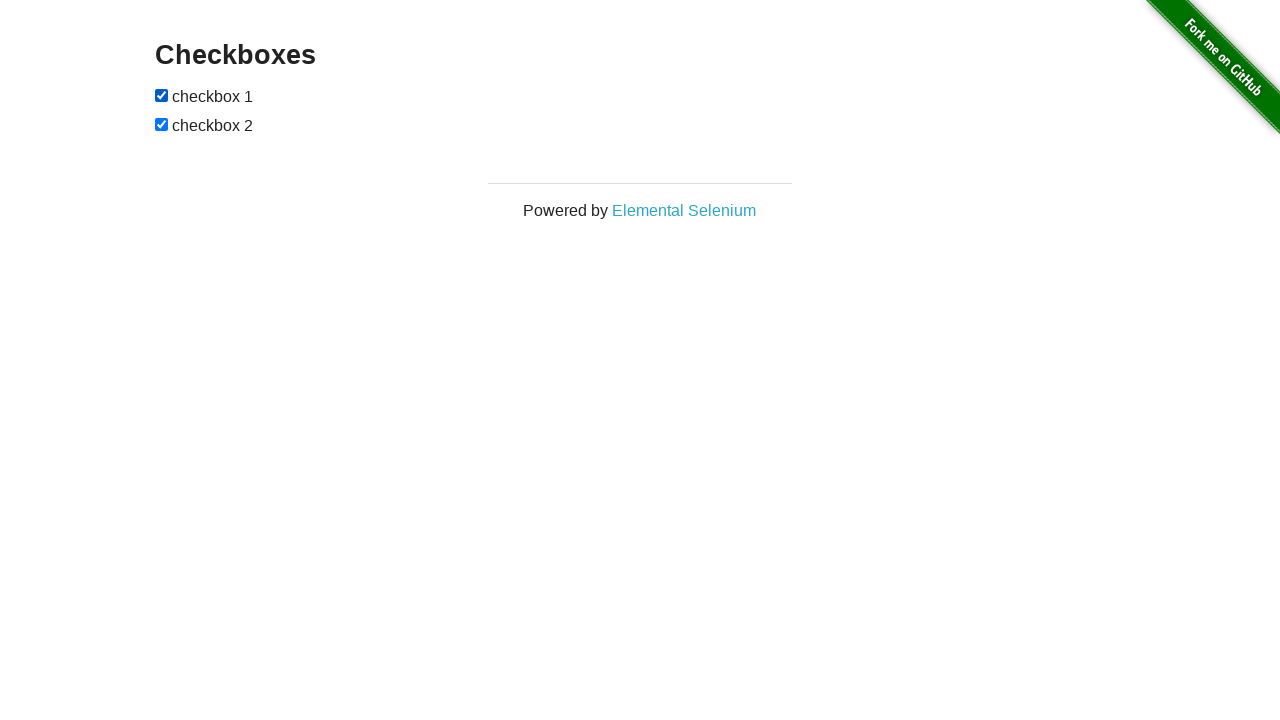

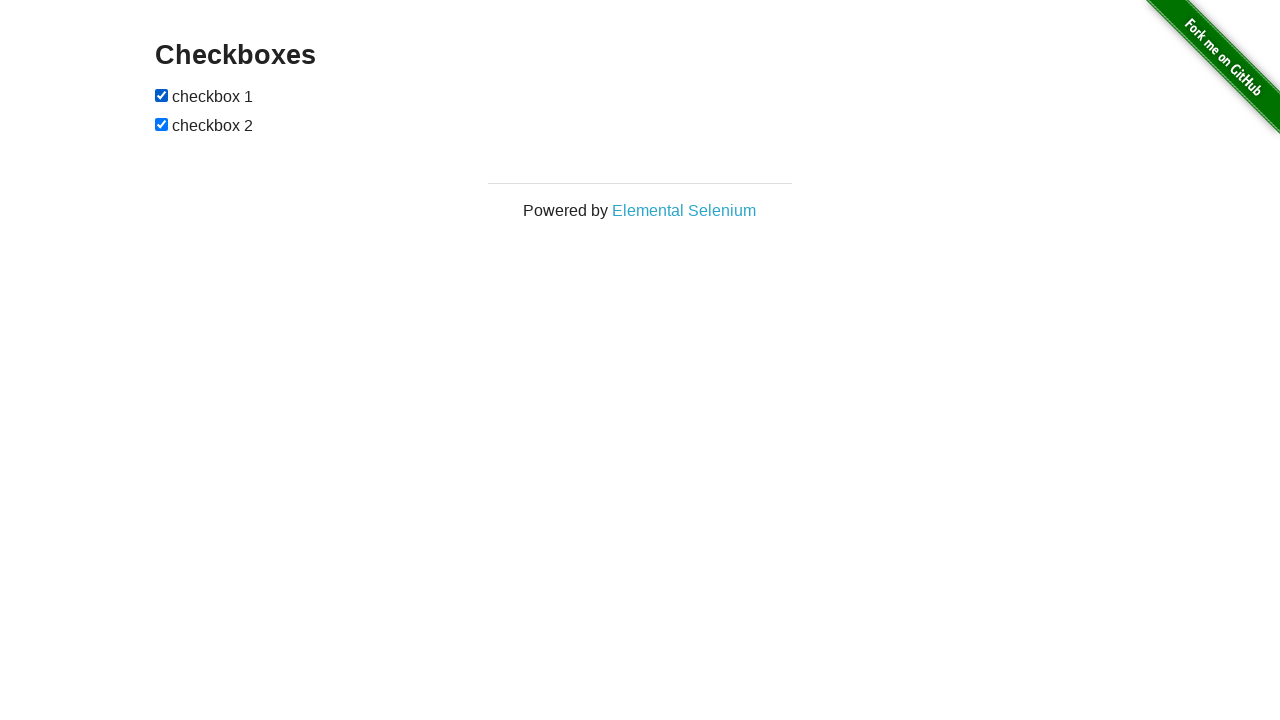